Tests explicit wait functionality by waiting for a specific element and verifying its text

Starting URL: https://liushilive.github.io/html_example/index.html

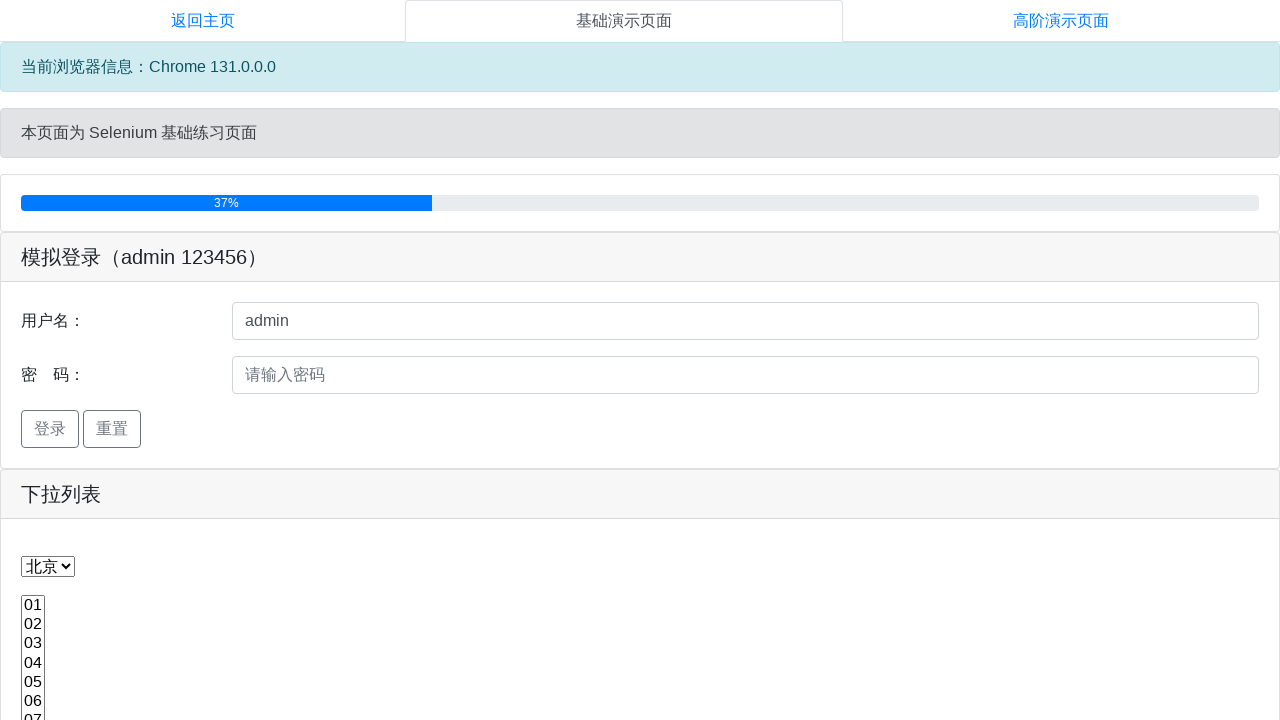

Waited for element with XPath //div[@id='D1']/div to be present
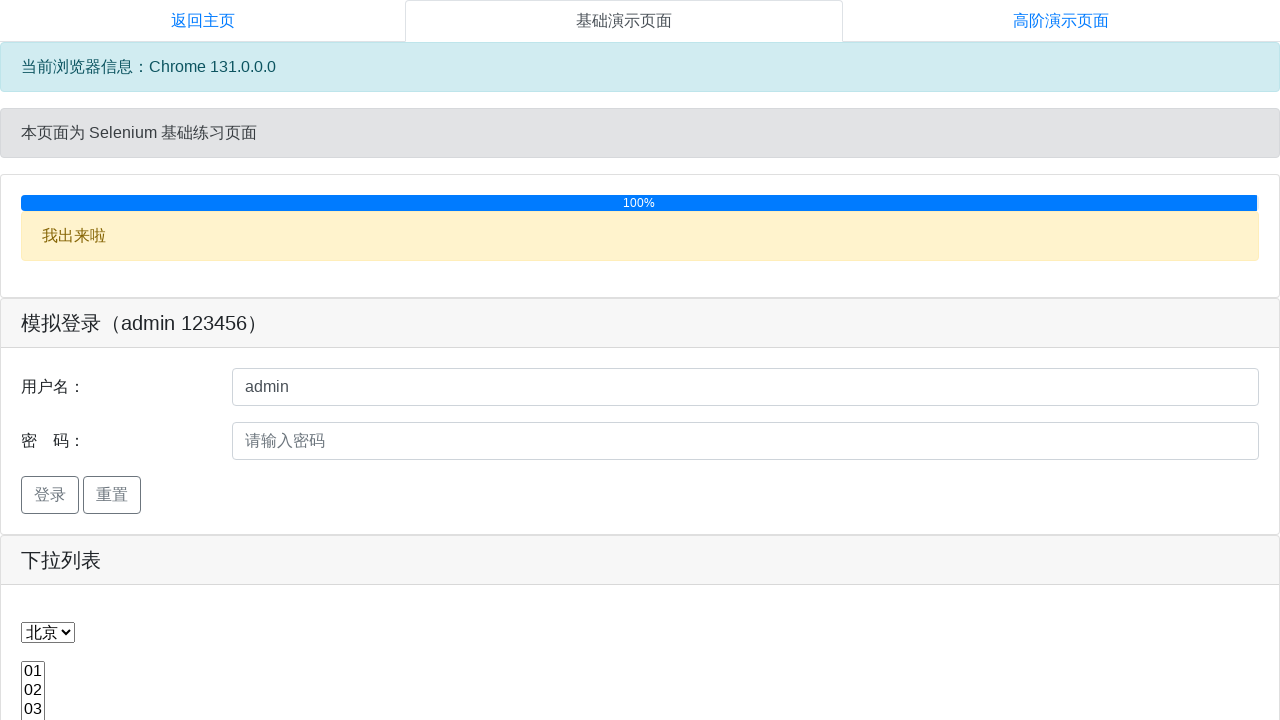

Retrieved text content from element: '我出来啦'
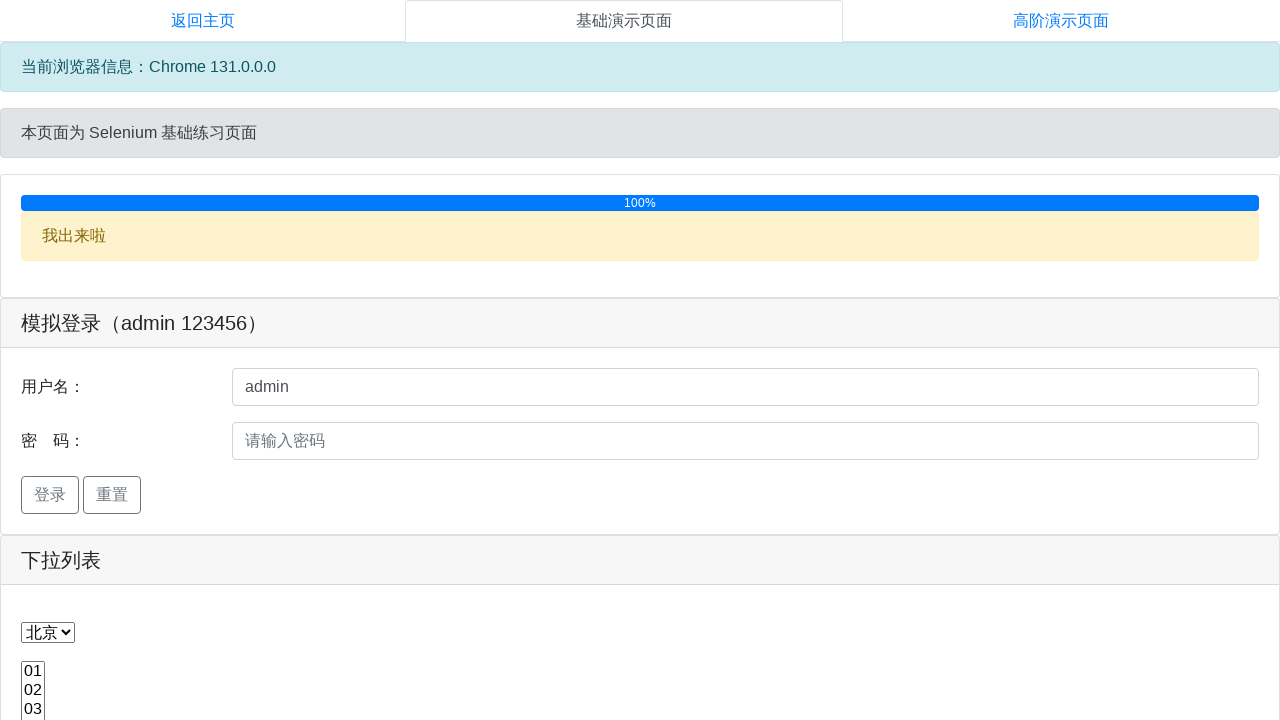

Asserted that element text equals '我出来啦'
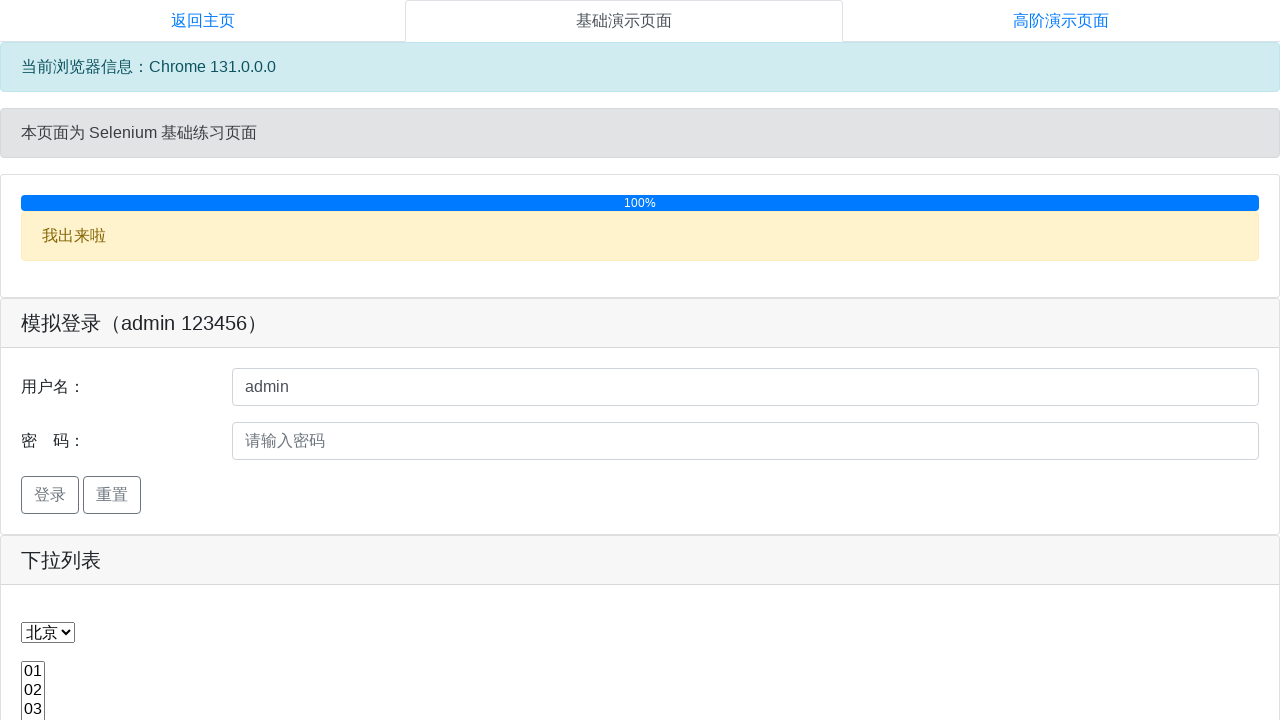

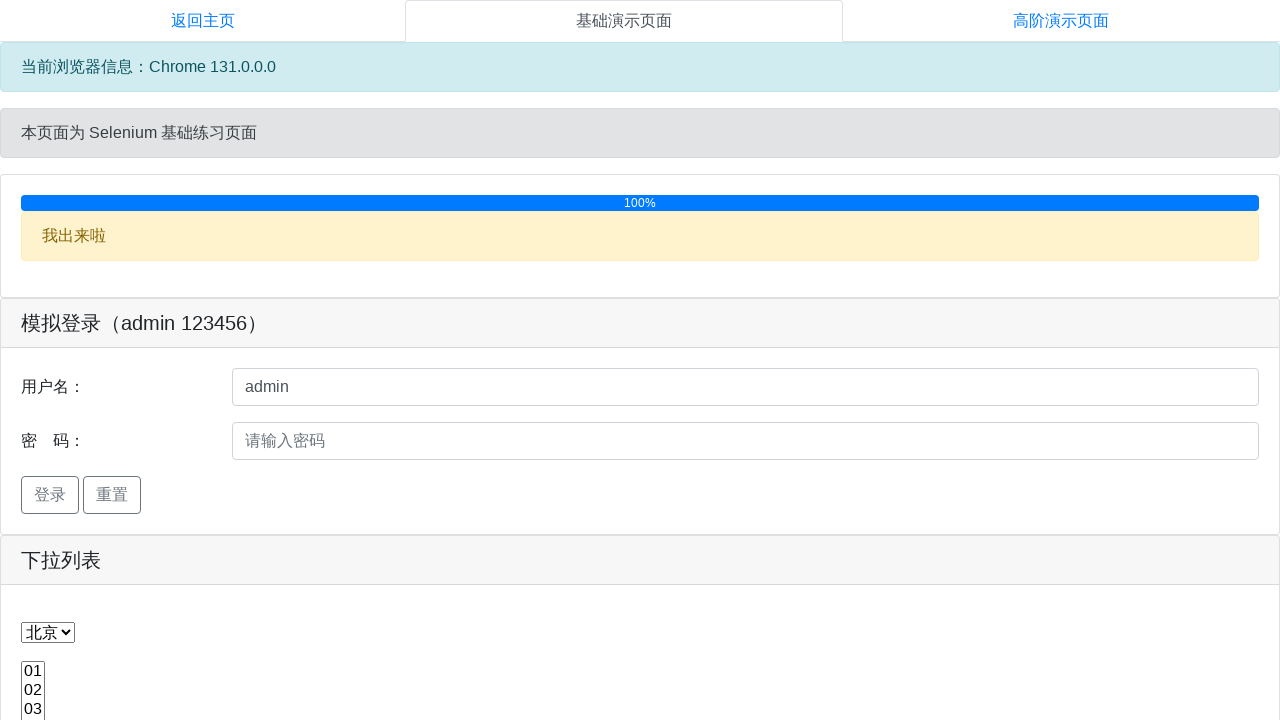